Tests that clicking the adder button and immediately trying to find the box element fails without waits

Starting URL: https://www.selenium.dev/selenium/web/dynamic.html

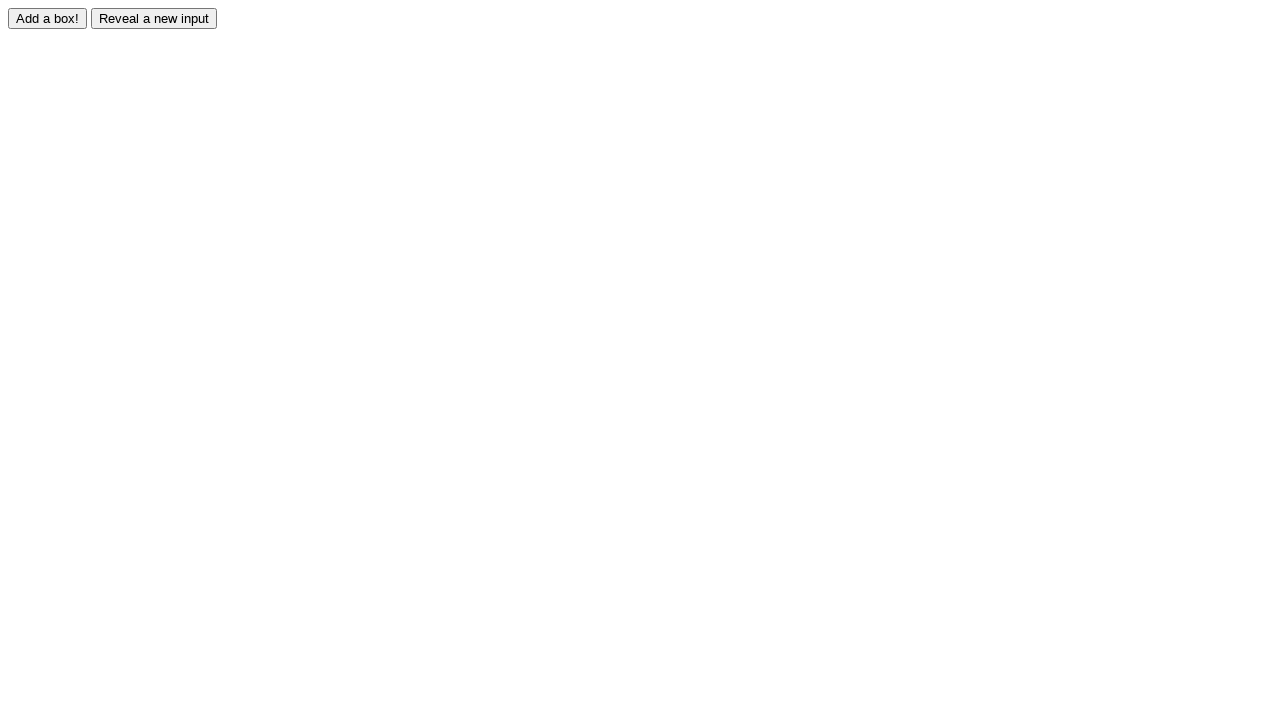

Navigated to dynamic.html page
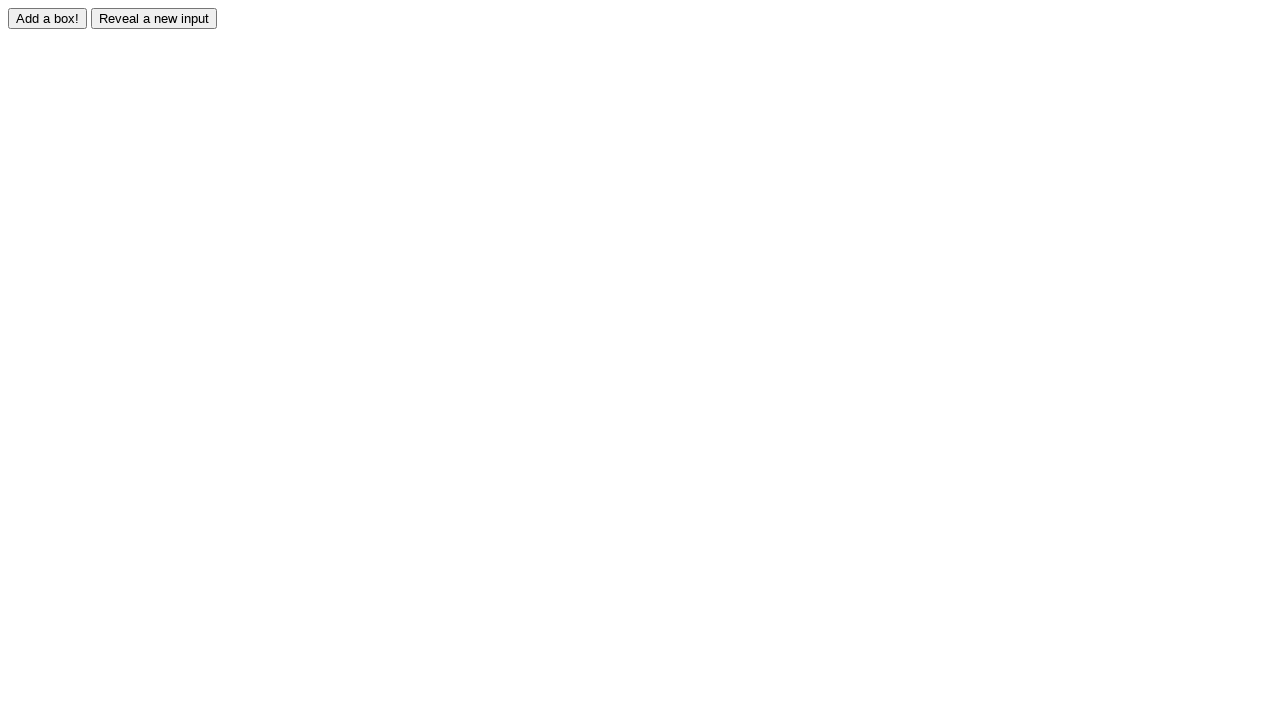

Clicked the adder button at (48, 18) on input#adder
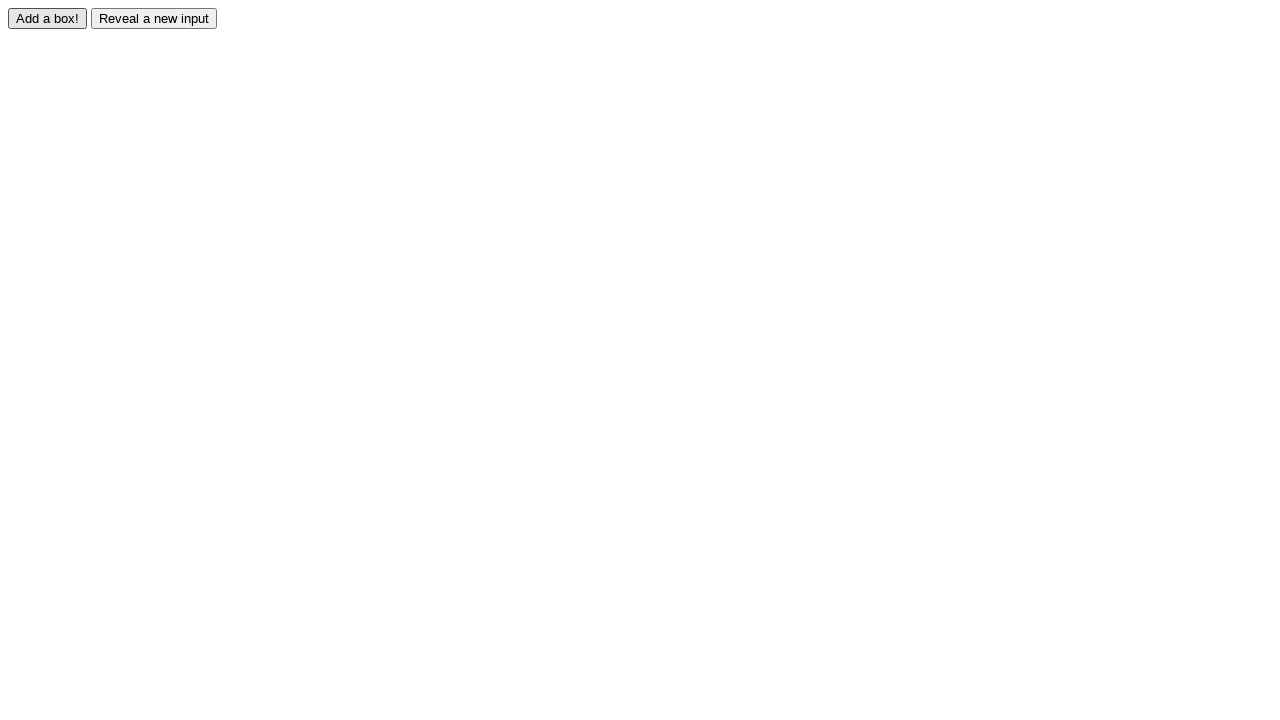

Box element not found - wait timed out as expected
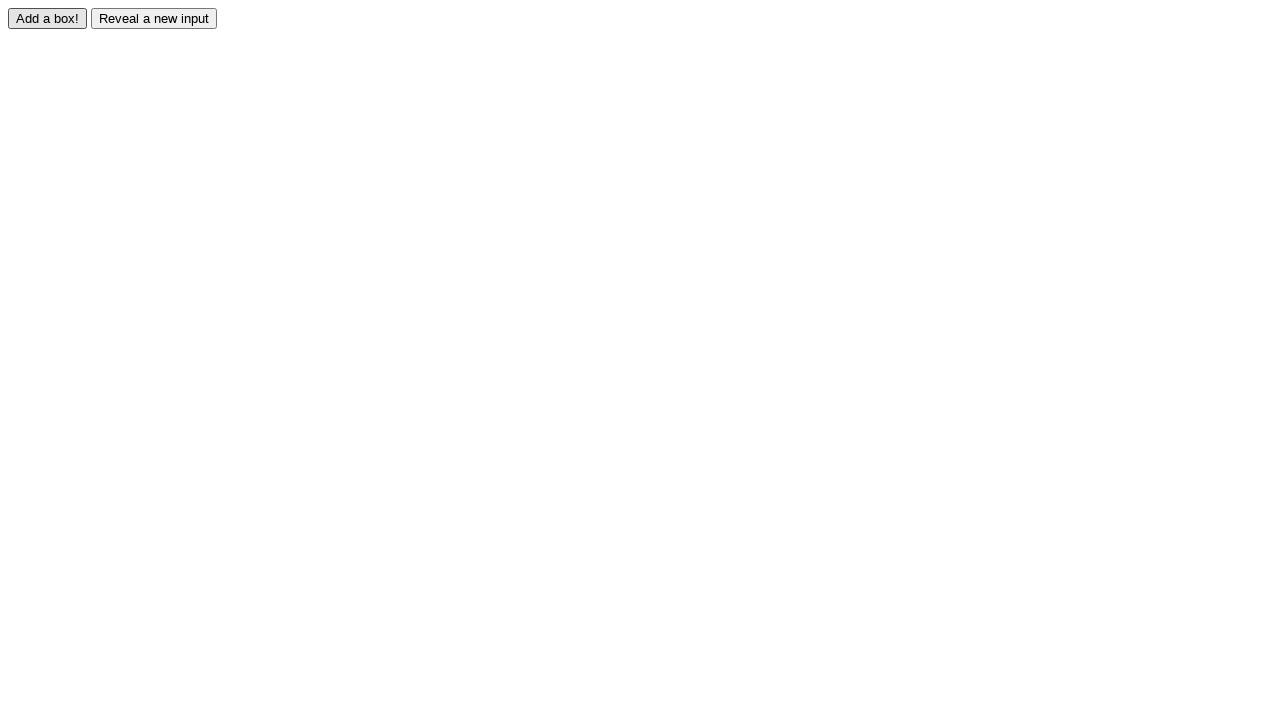

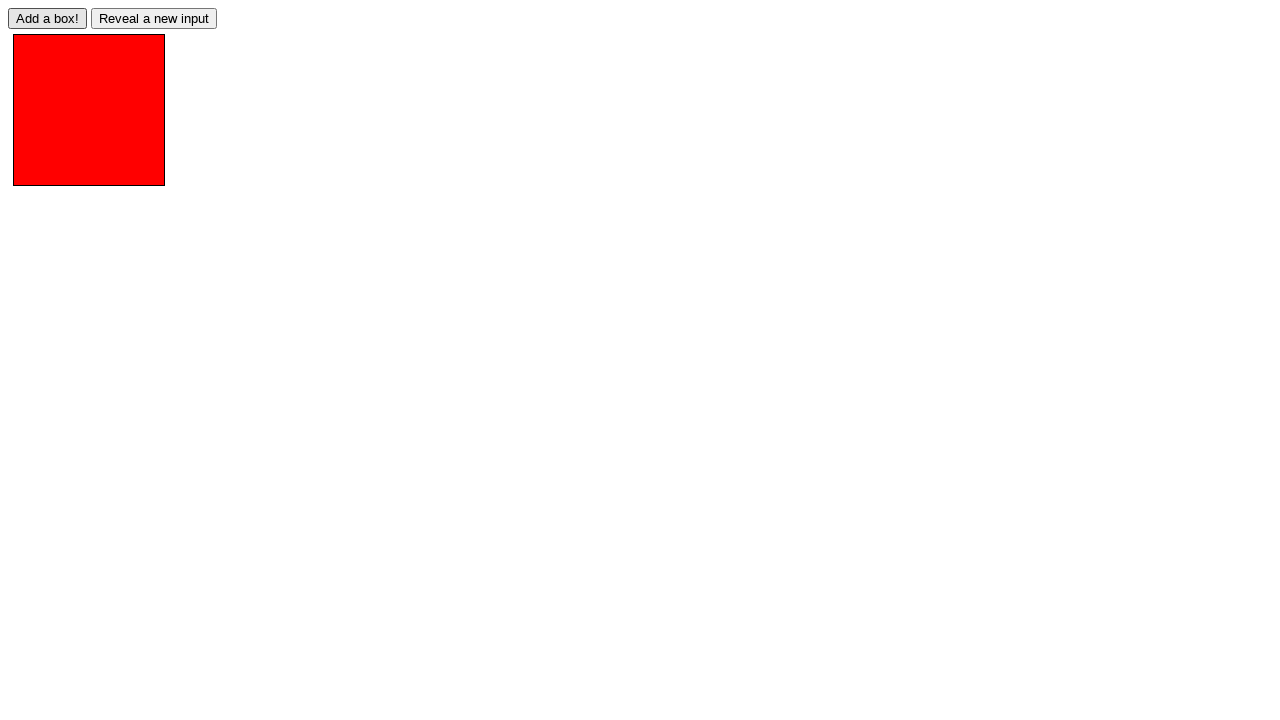